Navigates to Flipkart homepage and verifies that the page title exists and has more than 10 characters by retrieving the title.

Starting URL: https://www.flipkart.com/

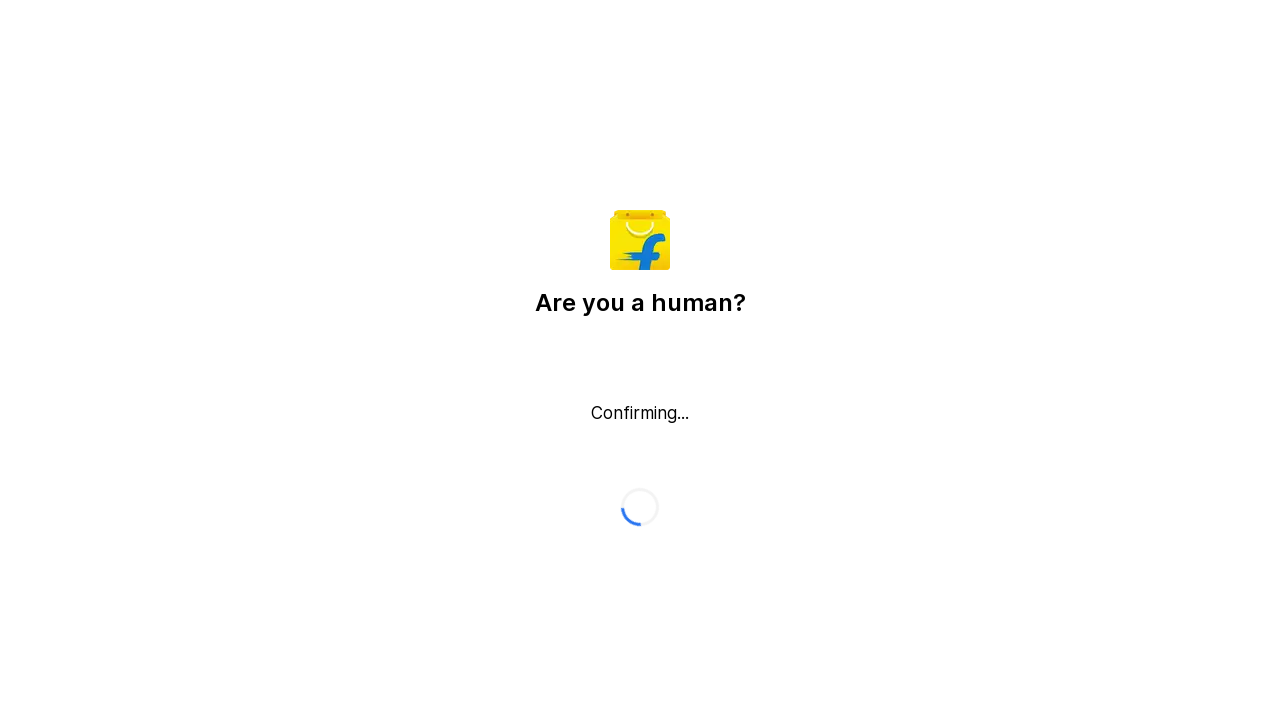

Navigated to Flipkart homepage
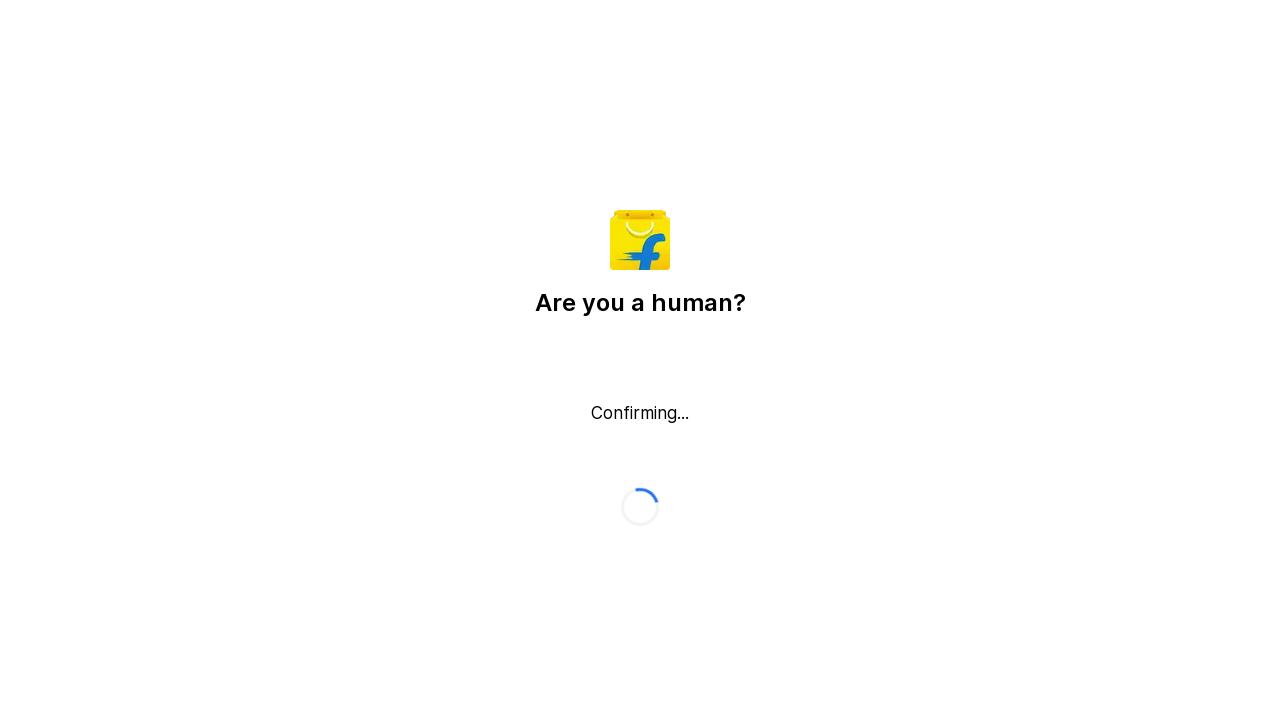

Retrieved page title
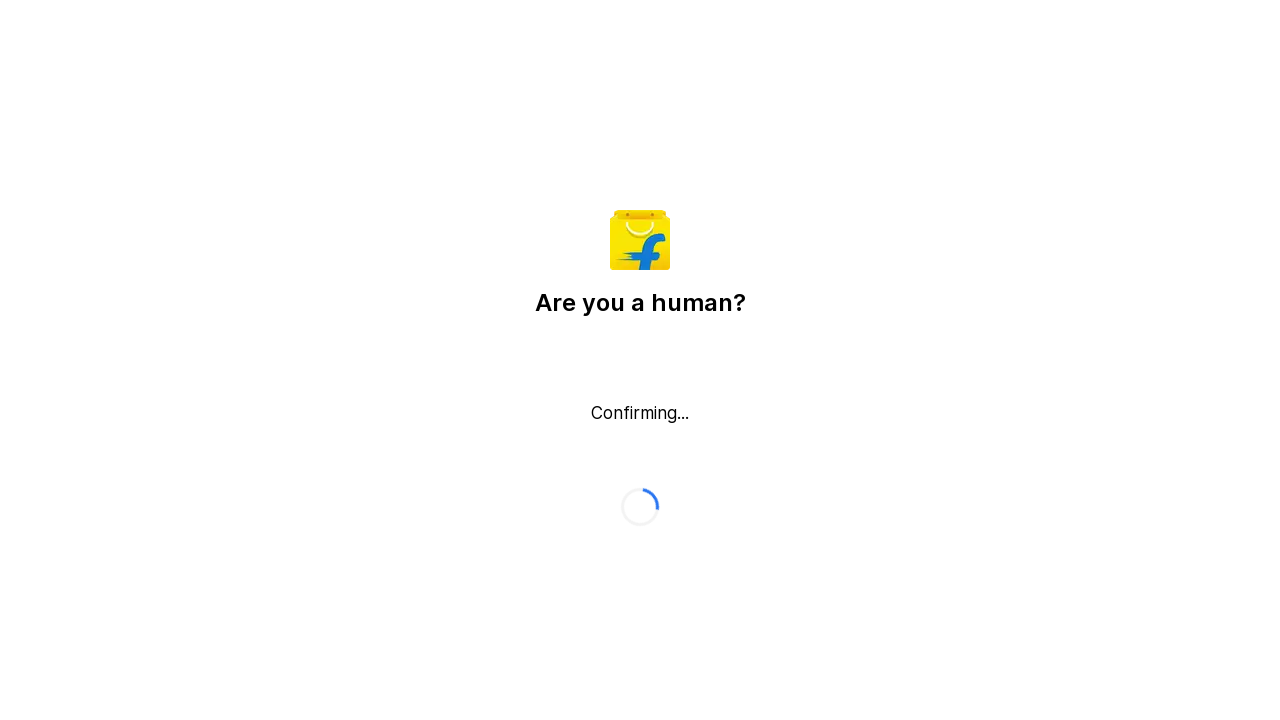

Verified page title exists and has more than 10 characters
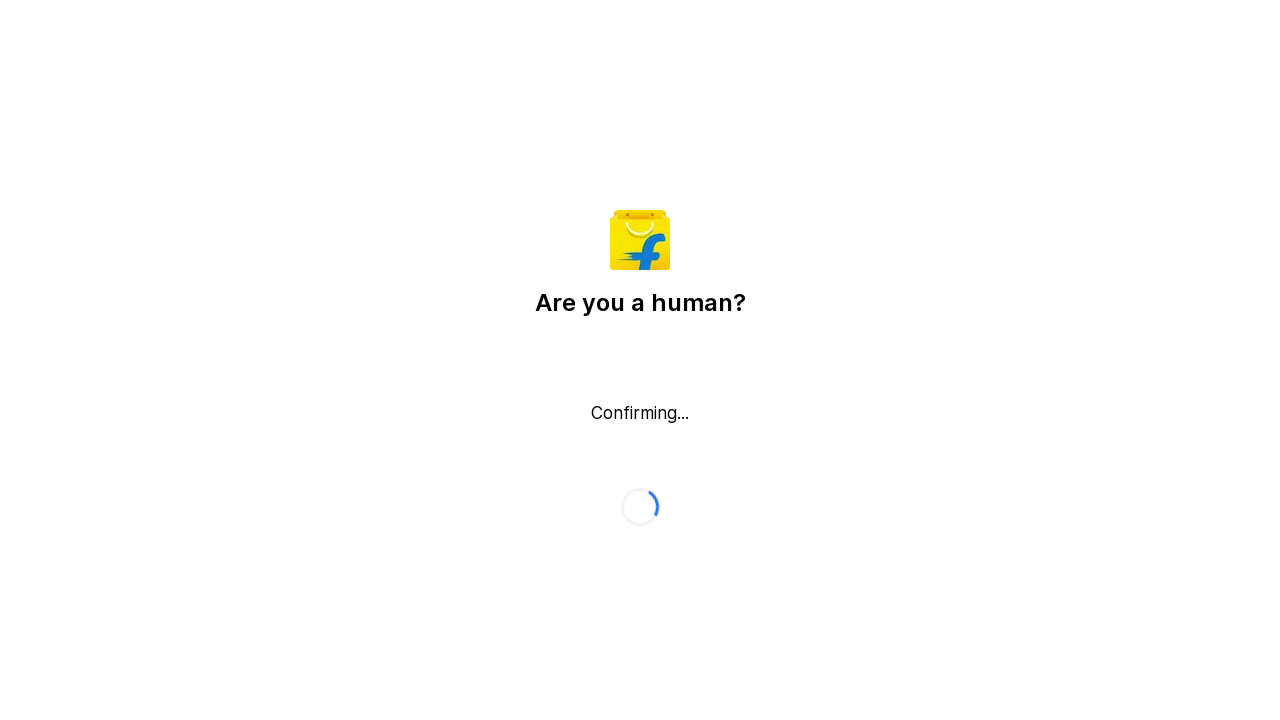

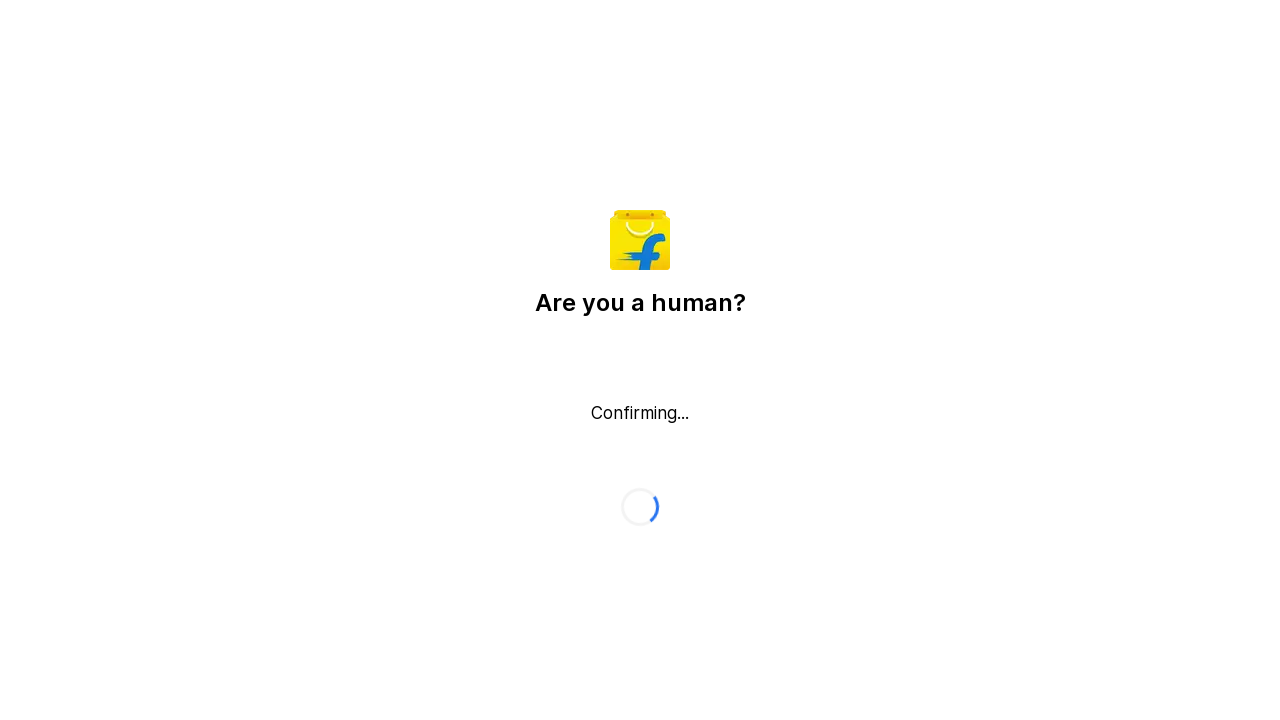